Tests browser window size manipulation by maximizing the window, going fullscreen, and setting a specific iPad dimension

Starting URL: https://trello.com

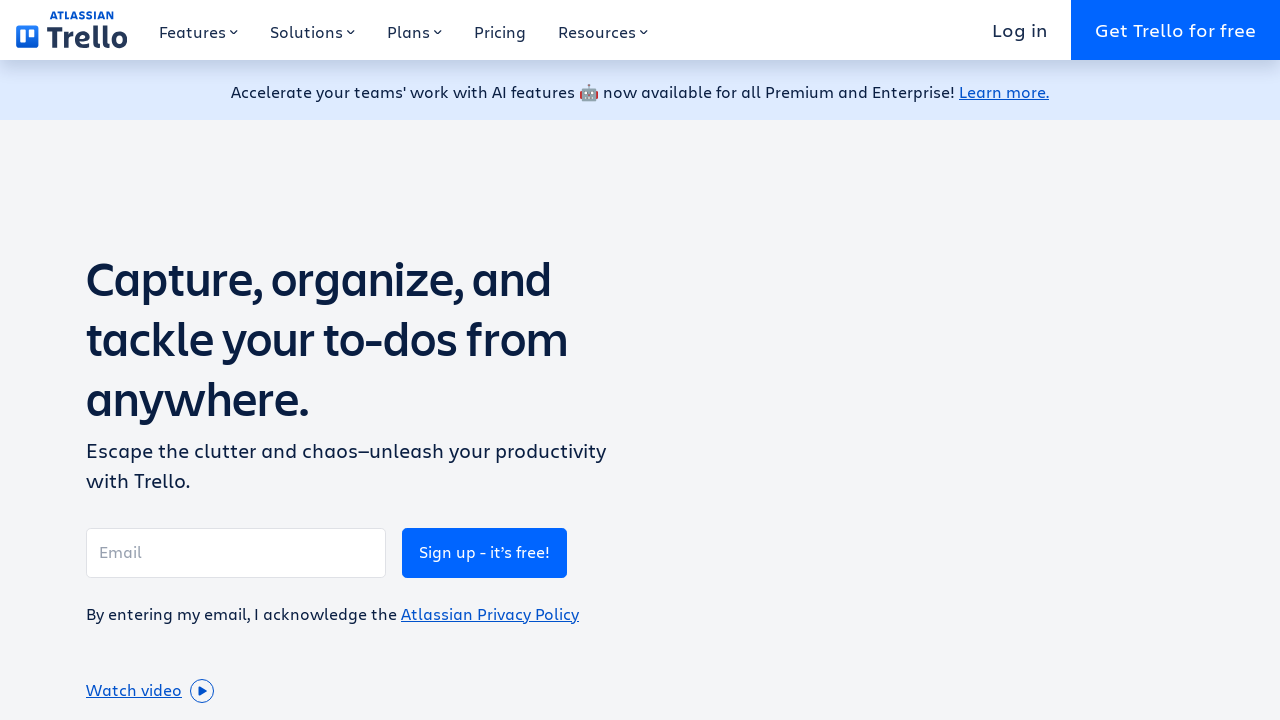

Page loaded with domcontentloaded state
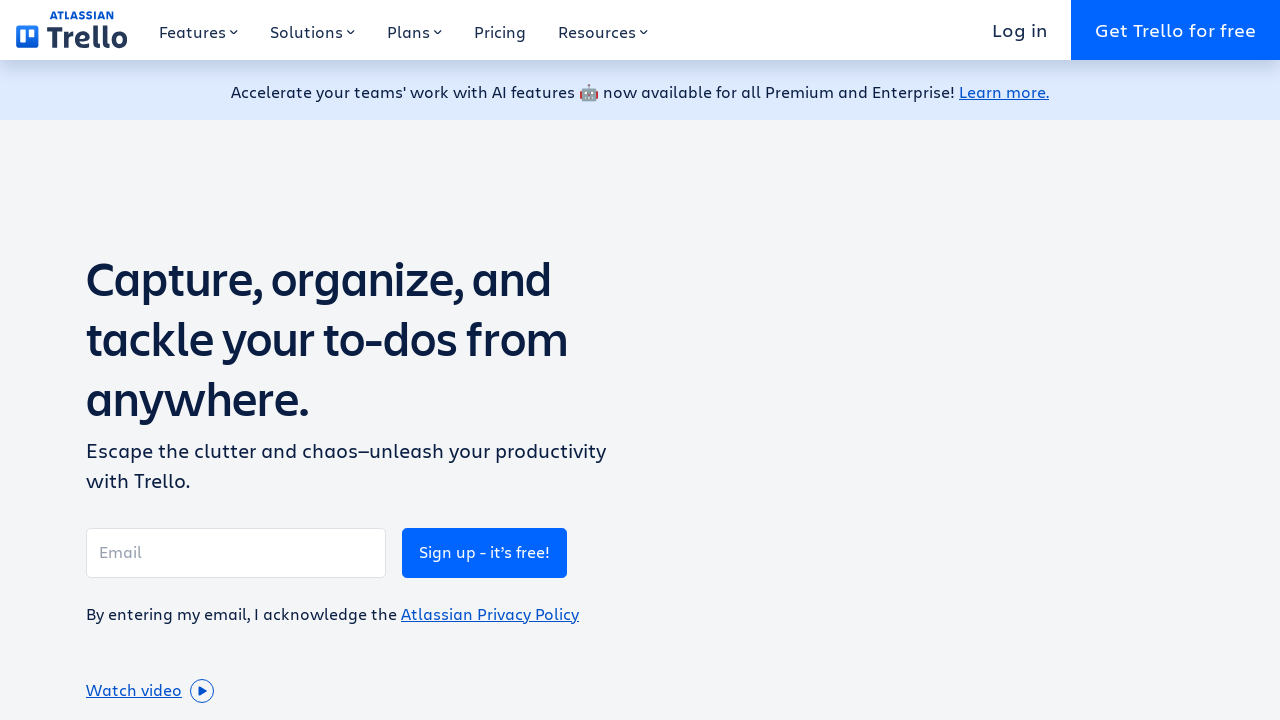

Browser window maximized to 1920x1080 viewport
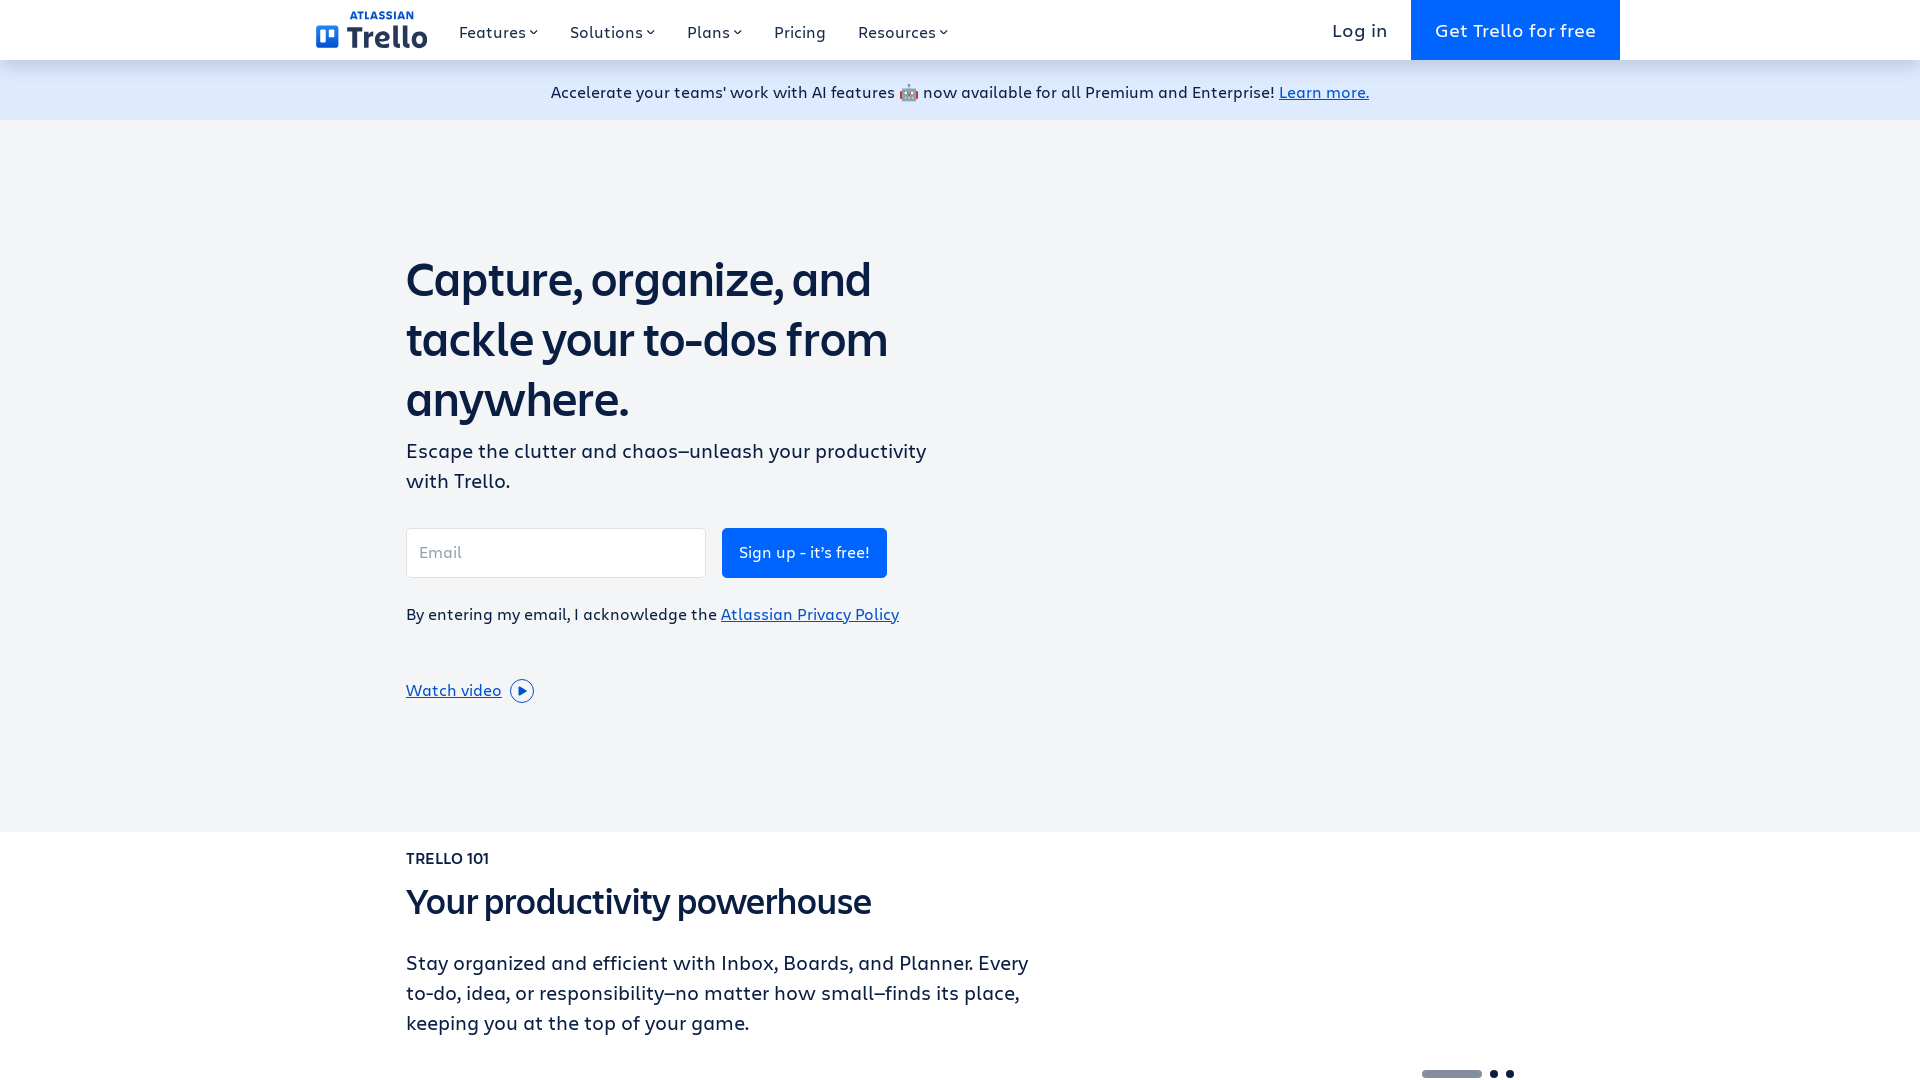

Browser window resized to iPad dimensions (768x1024)
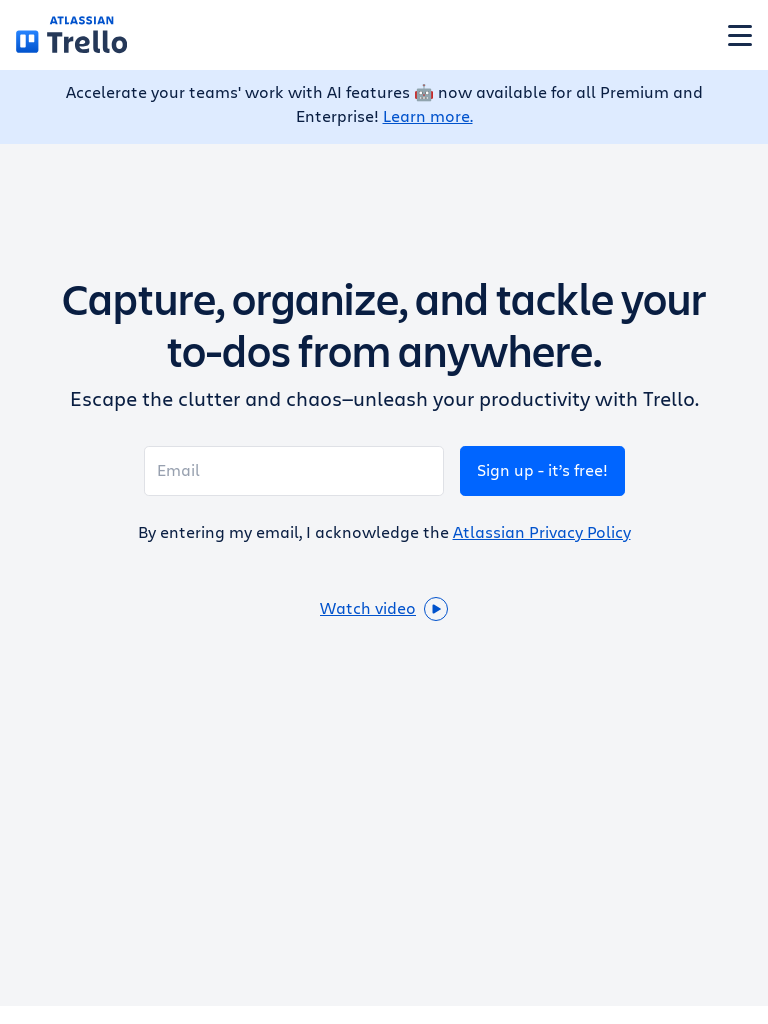

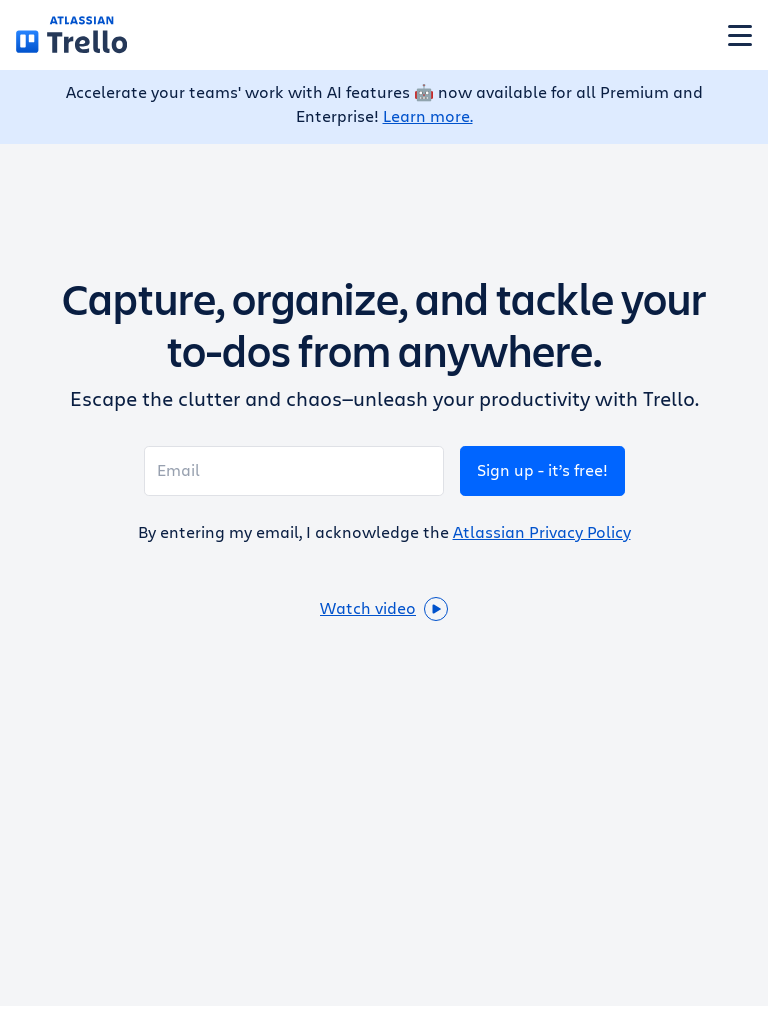